Tests navigation to buttons page and retrieves the dimensions of a button element

Starting URL: https://letcode.in/test

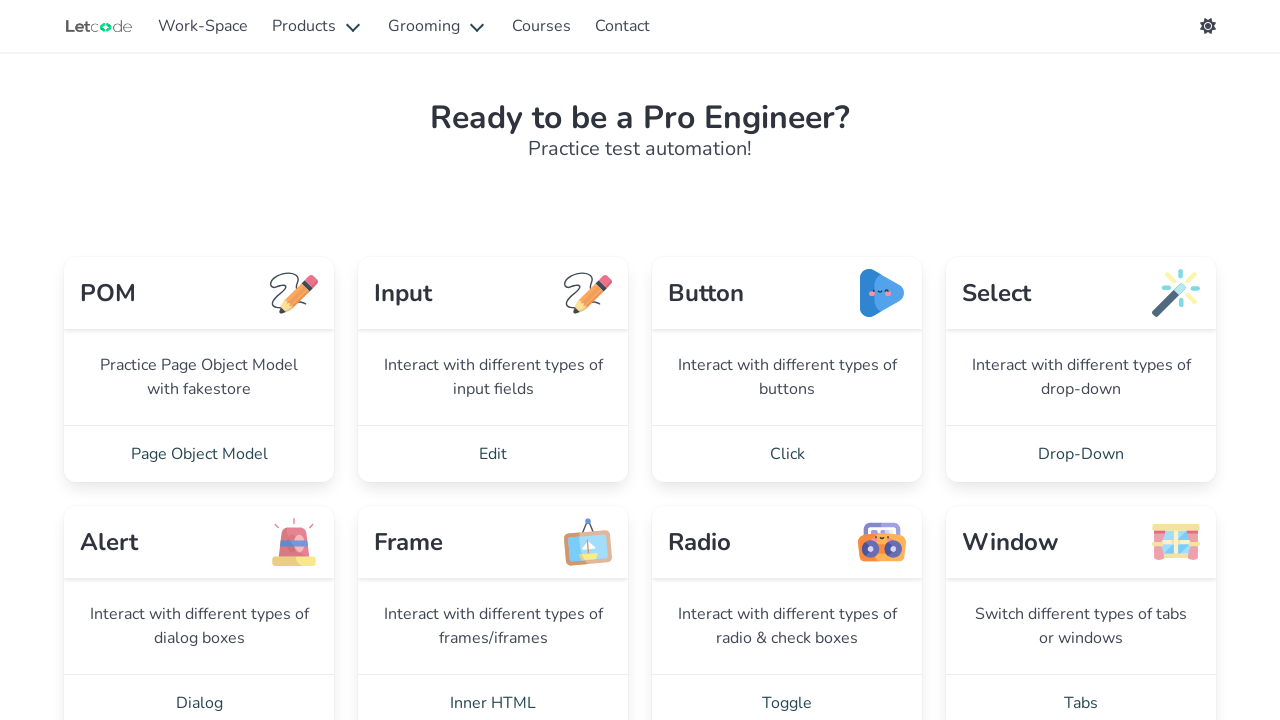

Clicked on the 'Click' link to navigate to buttons page at (787, 454) on internal:role=link[name="Click"i]
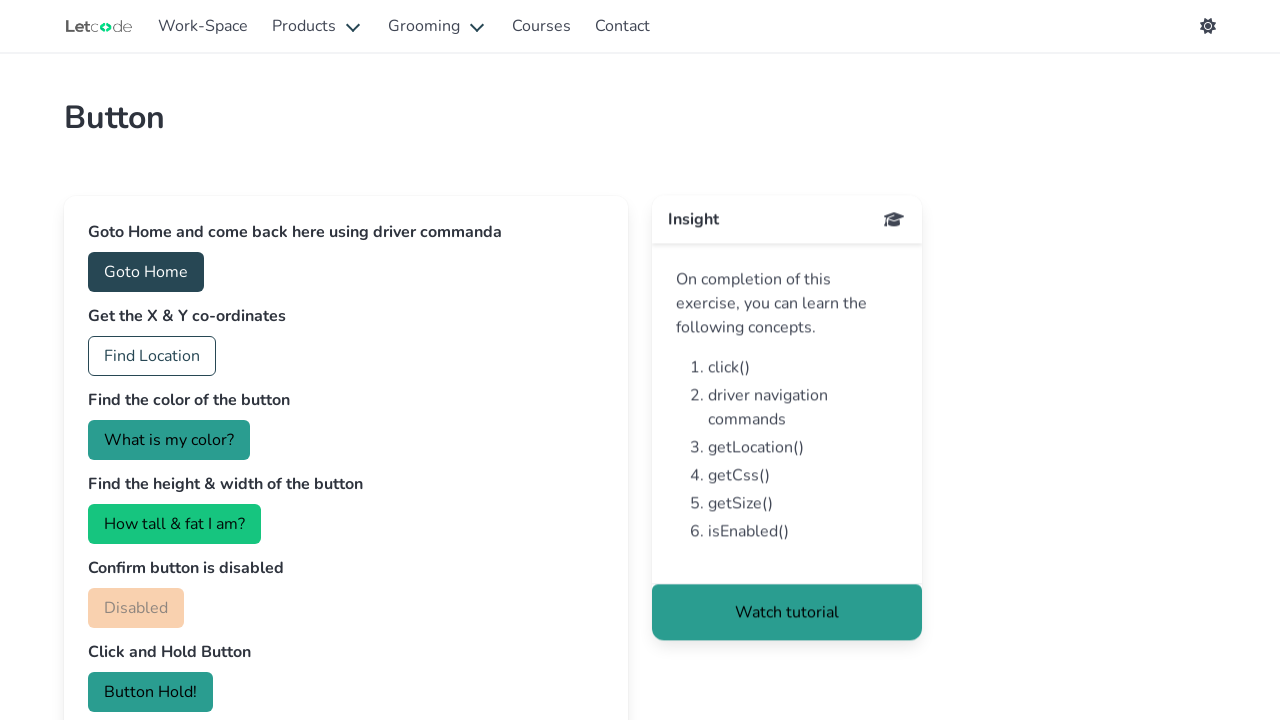

Button element with id 'property' is now visible
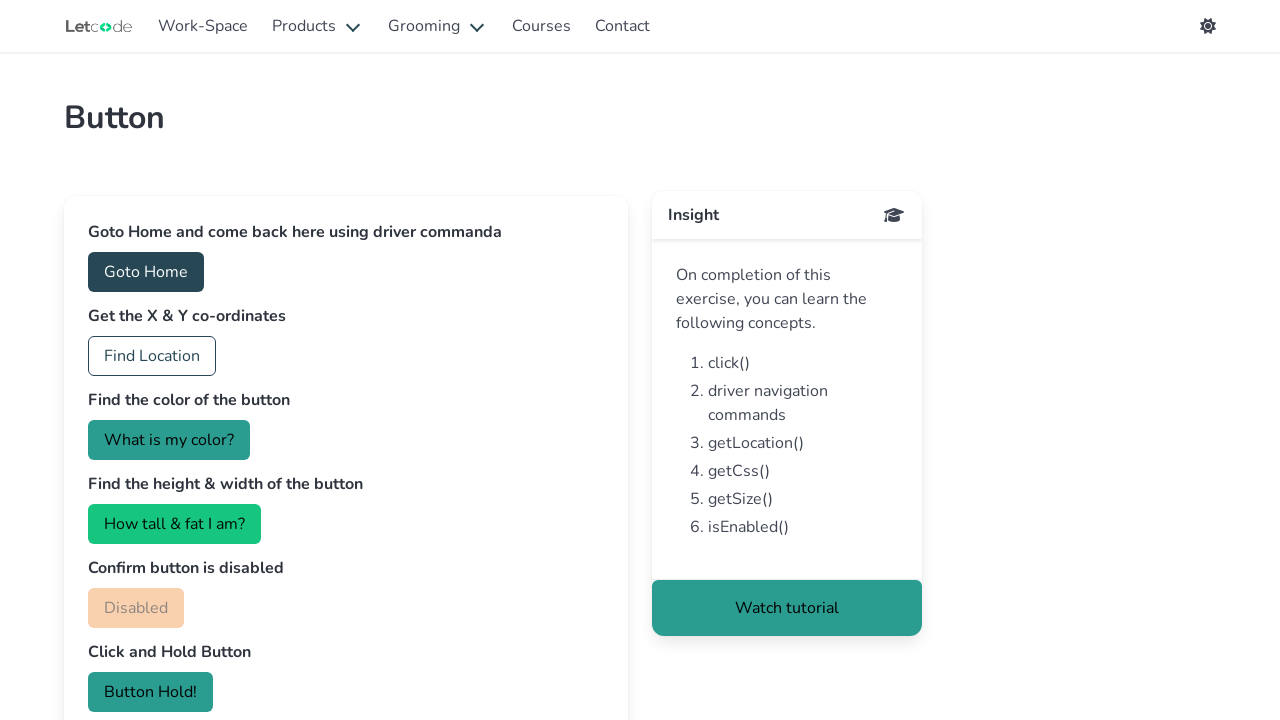

Retrieved bounding box dimensions of the button element
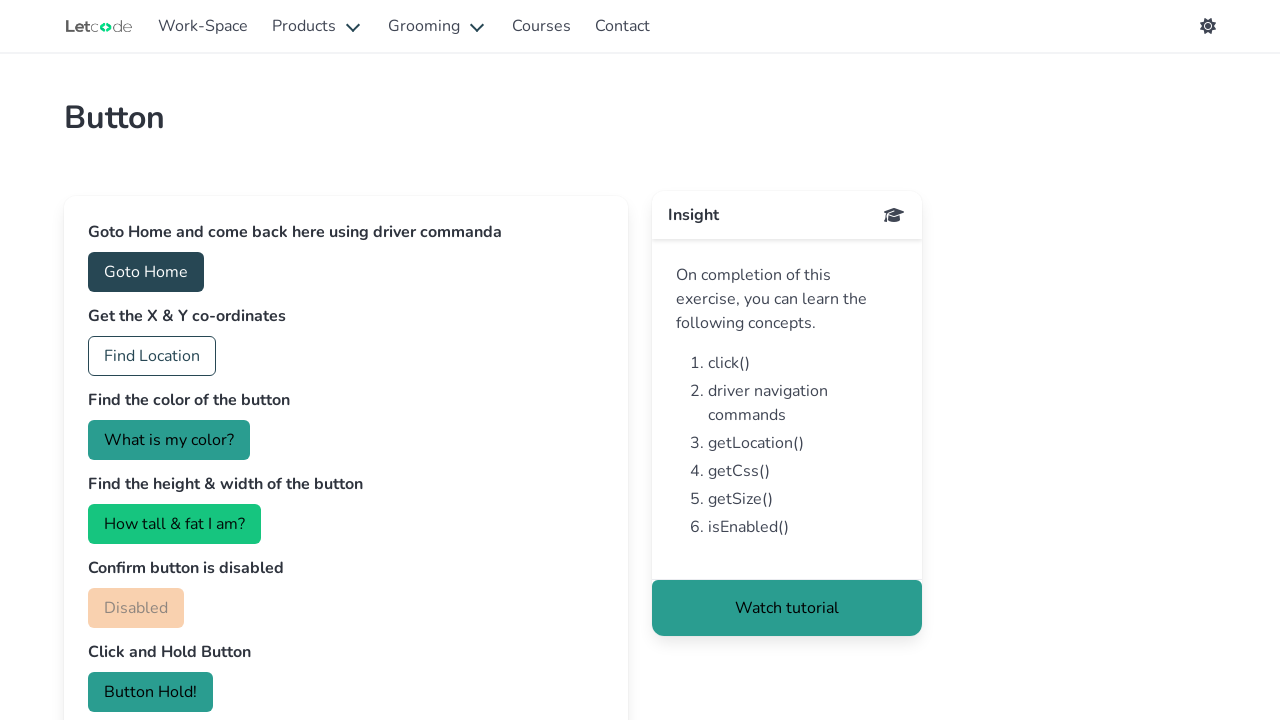

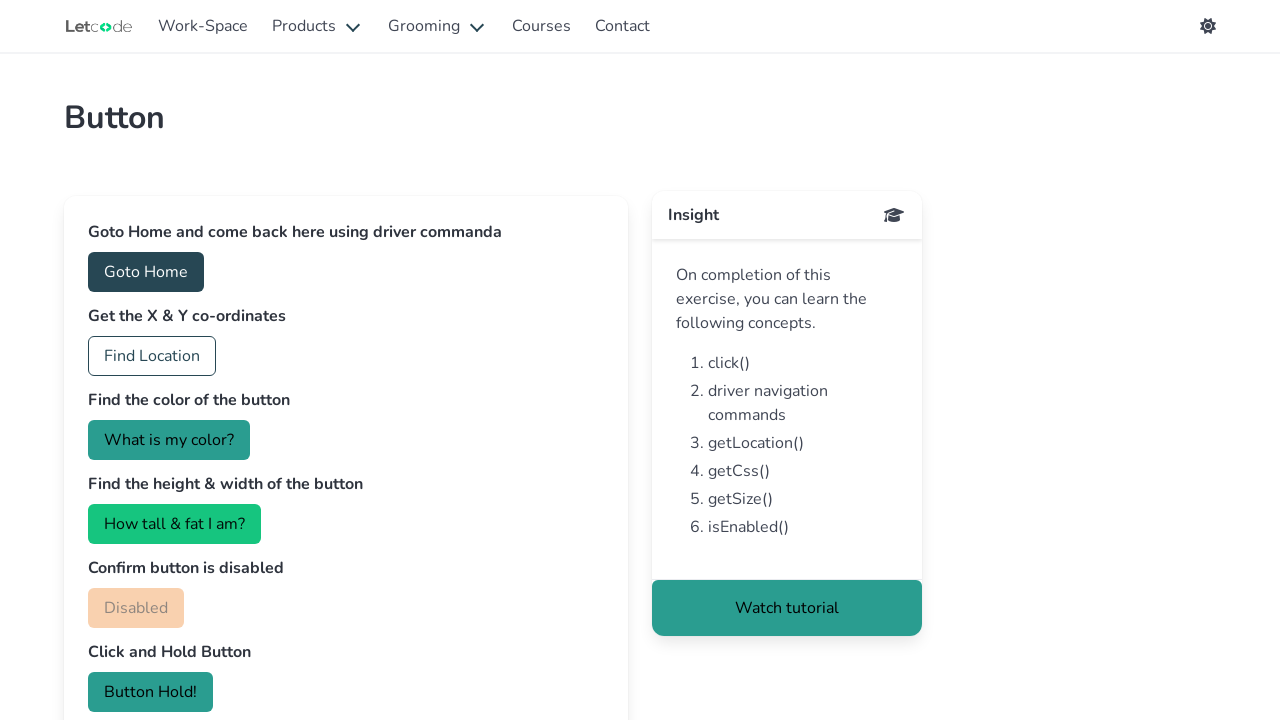